Tests element visibility by clicking the Hide button and verifying the text box becomes hidden

Starting URL: https://www.letskodeit.com/practice

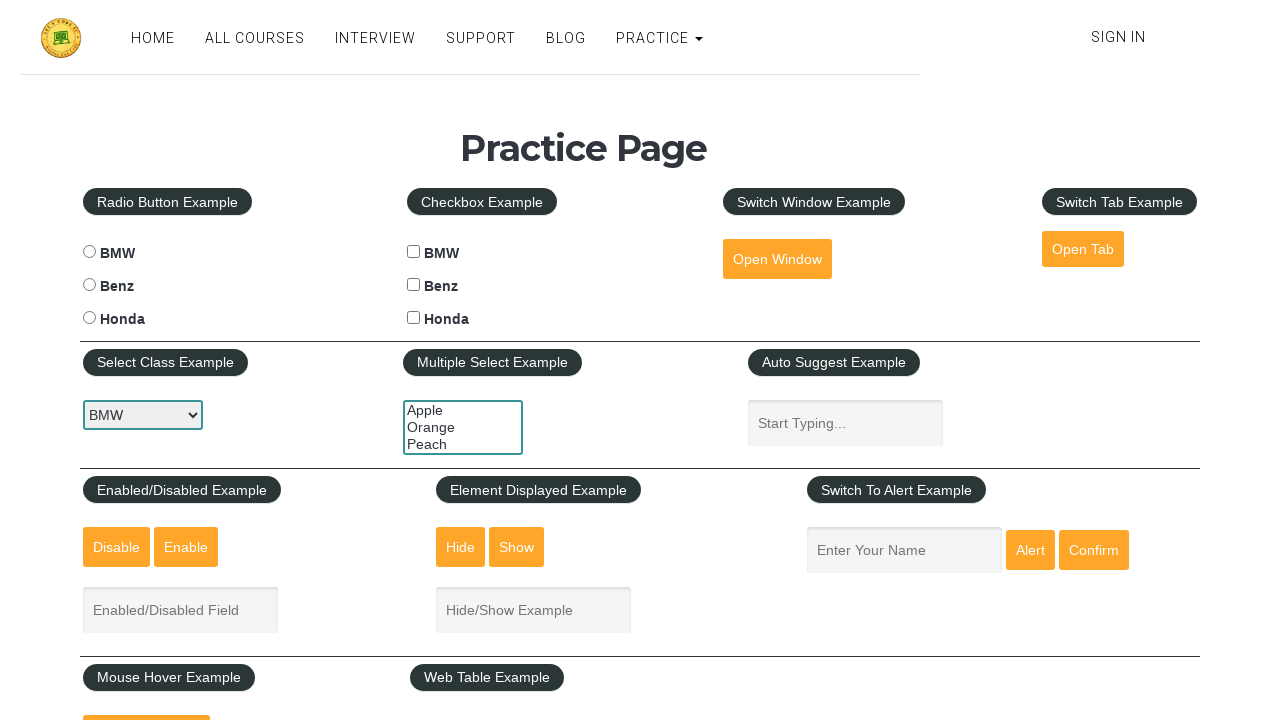

Verified text box is initially displayed
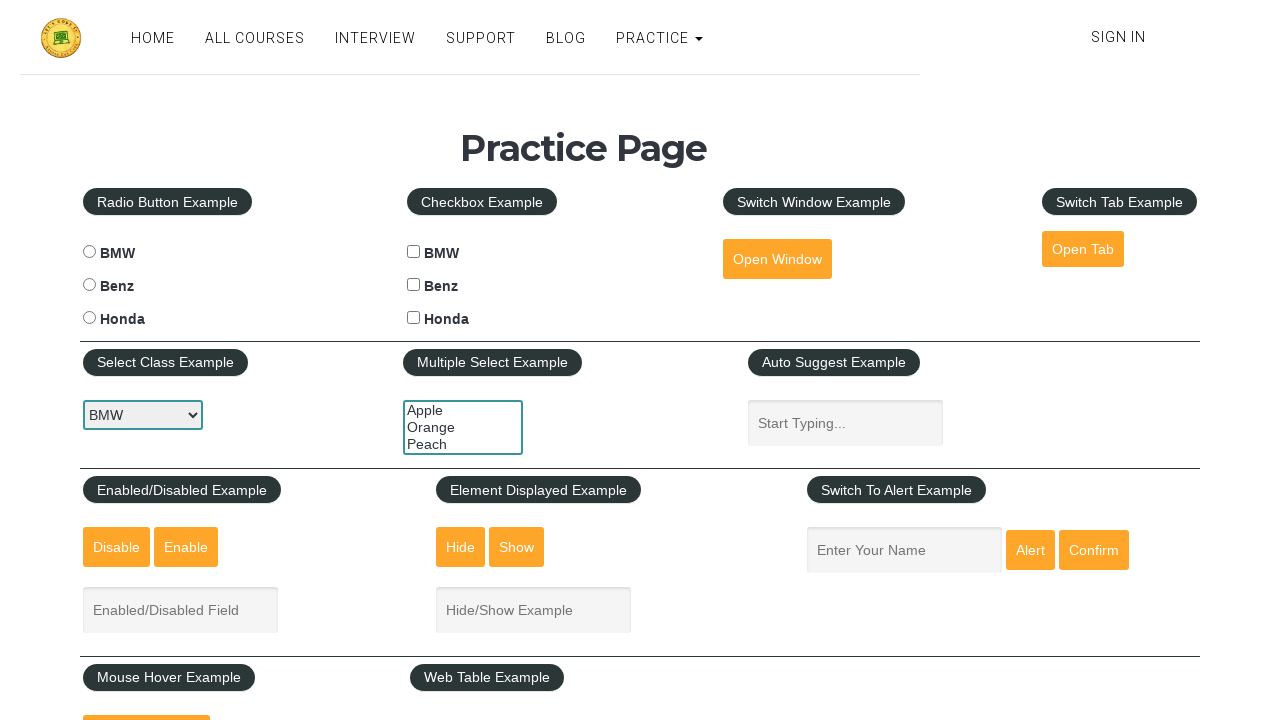

Clicked the Hide button at (461, 547) on #hide-textbox
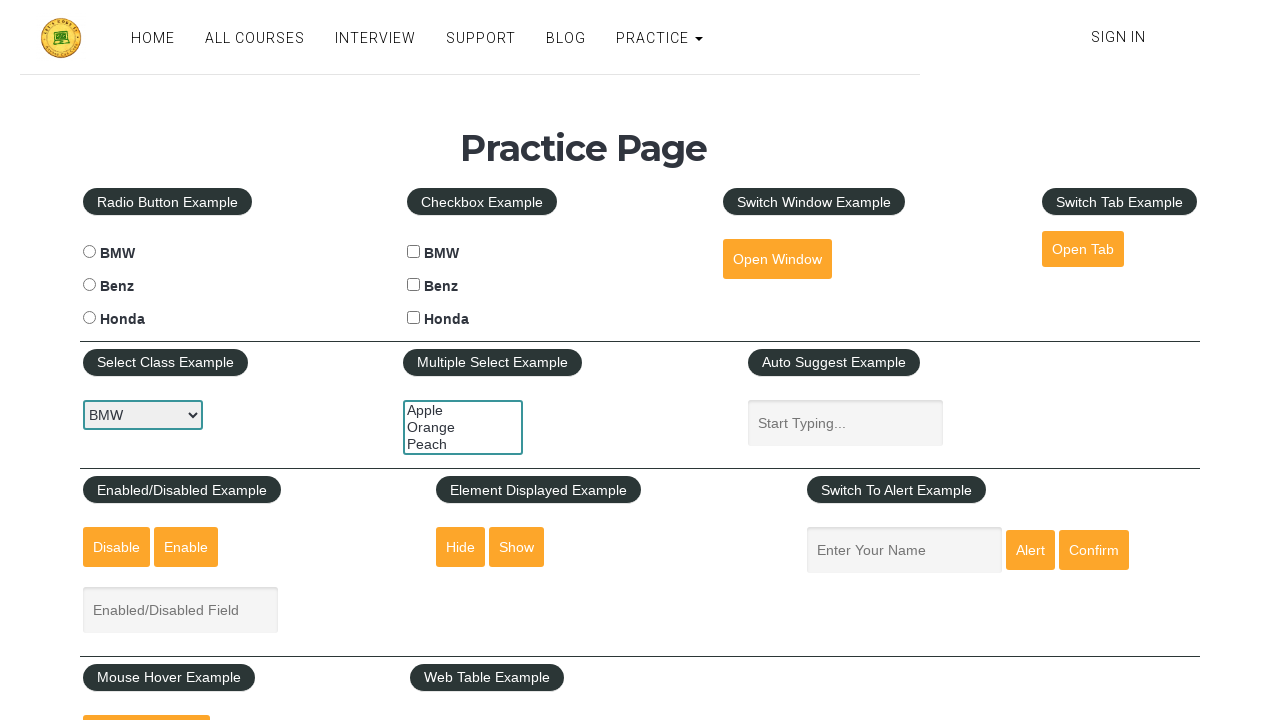

Text box became hidden after clicking Hide button
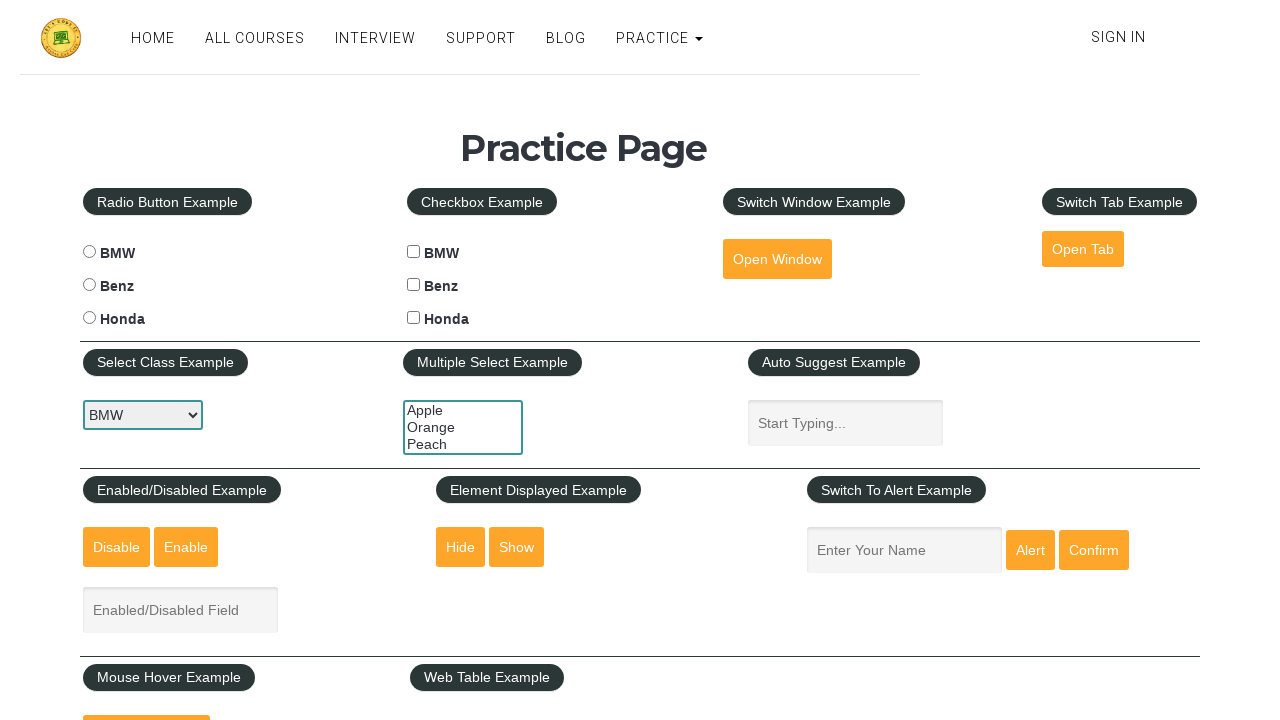

Confirmed text box is no longer visible
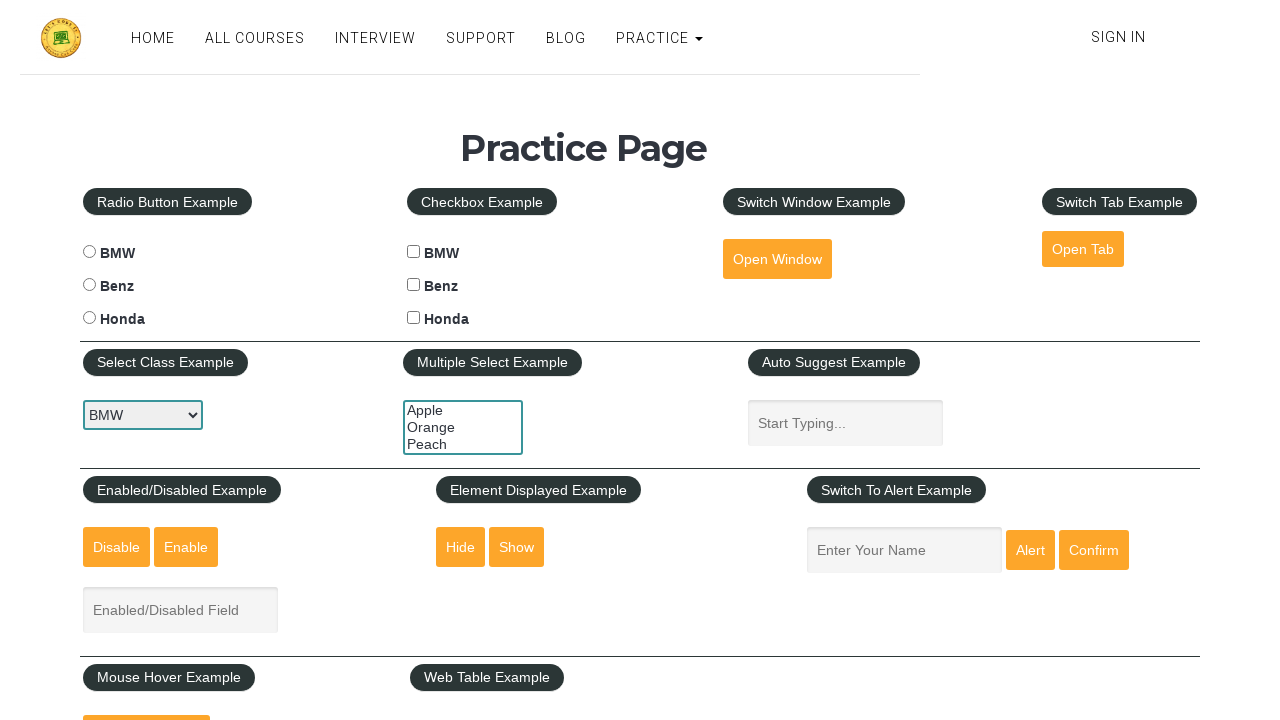

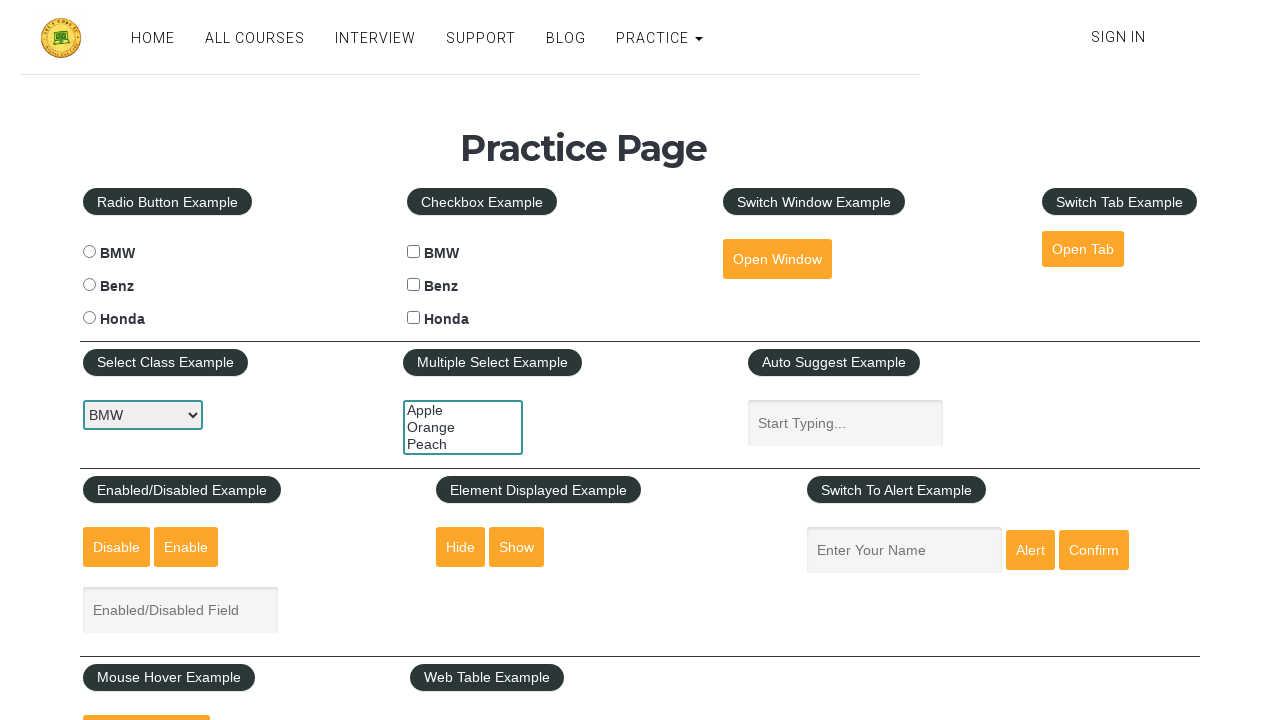